Tests JavaScript prompt alert by clicking the third alert button, entering text "Abdullah" into the prompt, accepting it, and verifying the result contains the entered text.

Starting URL: https://the-internet.herokuapp.com/javascript_alerts

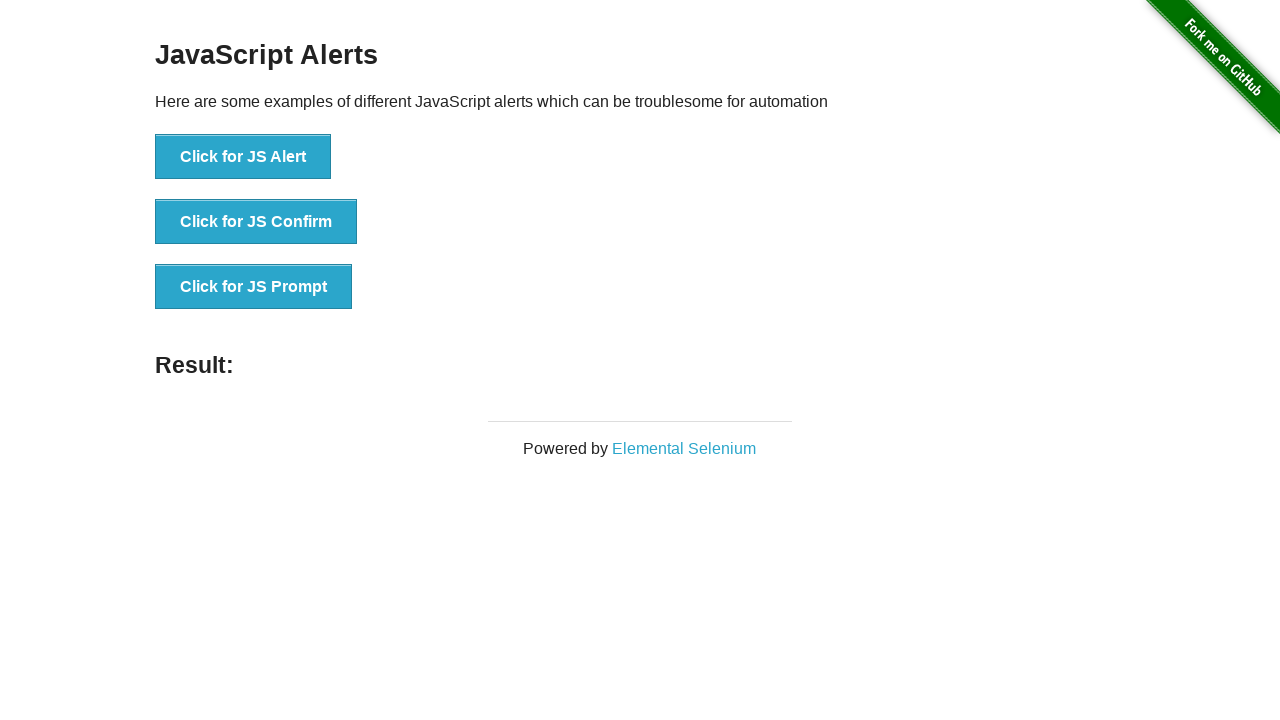

Set up dialog handler to accept prompt with text 'Abdullah'
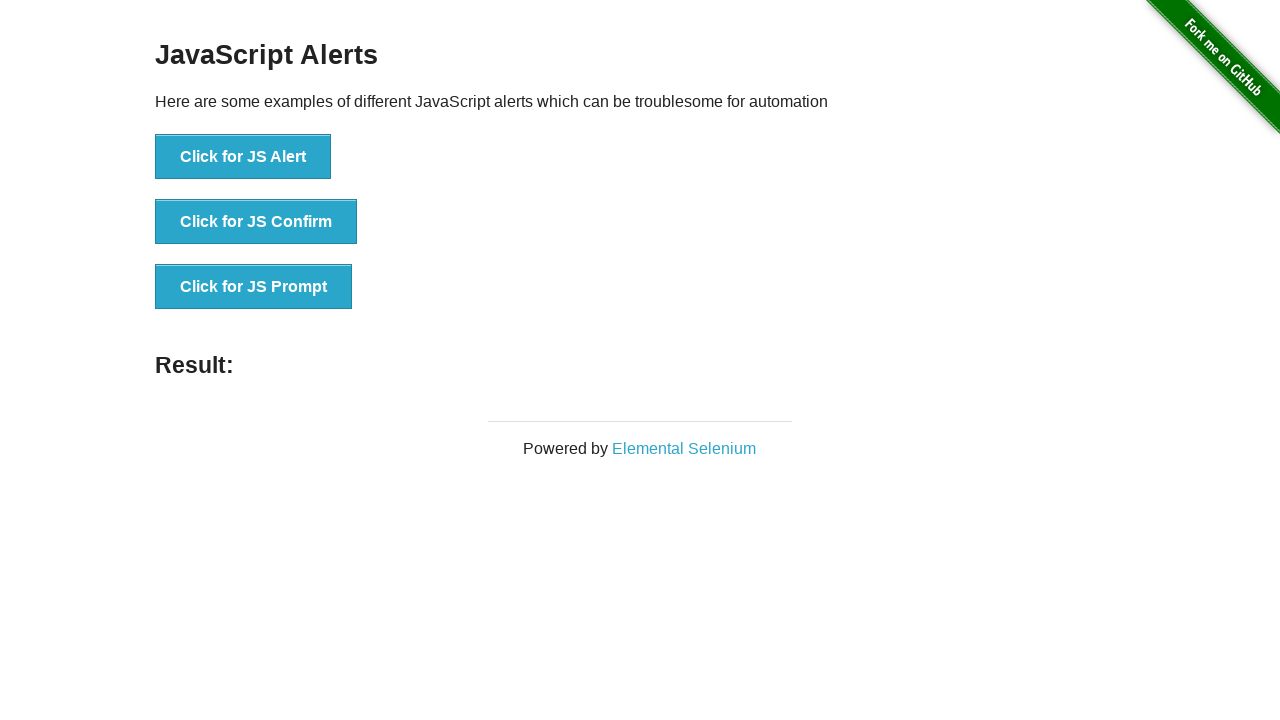

Clicked the third alert button to trigger JavaScript prompt at (254, 287) on xpath=//*[@onclick='jsPrompt()']
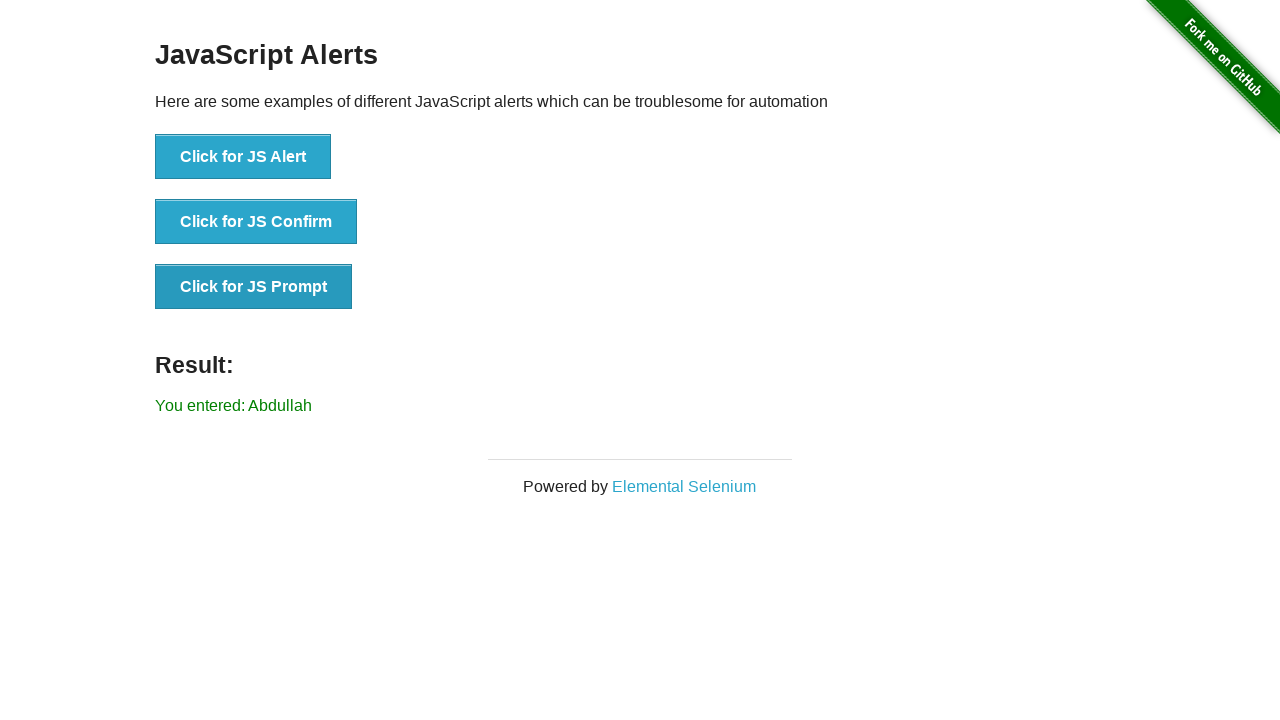

Result element loaded after prompt was accepted
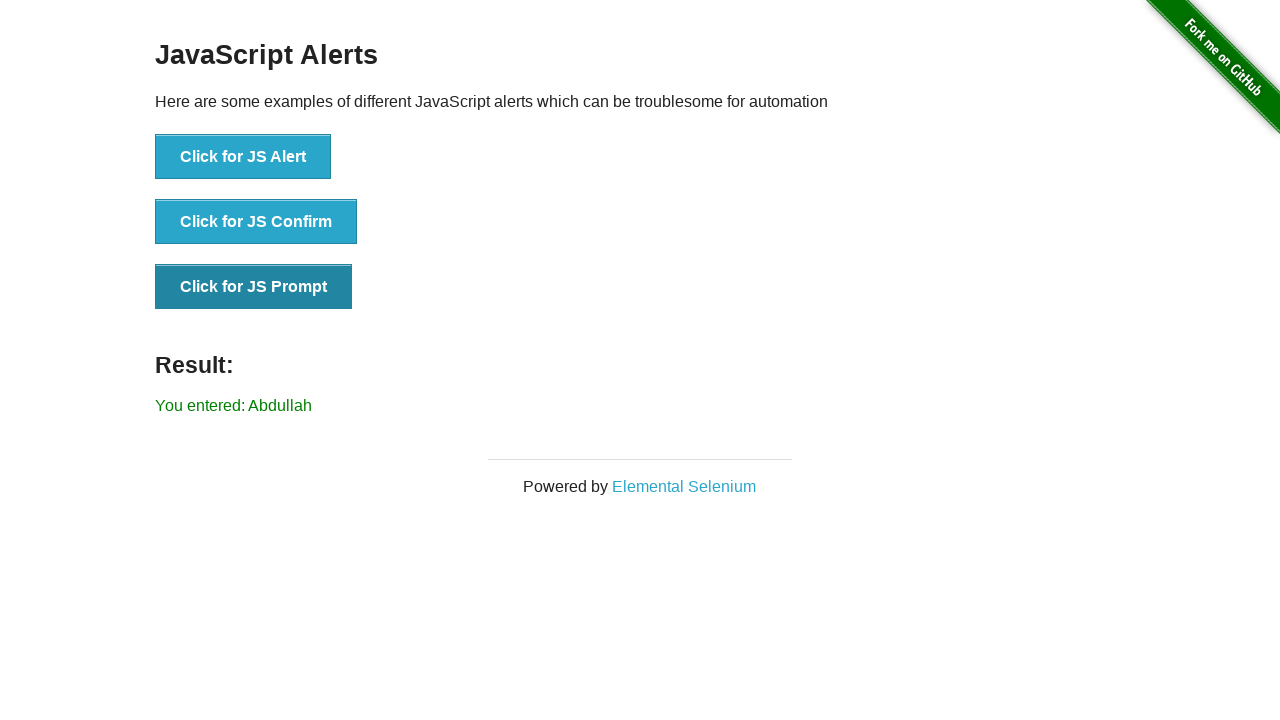

Retrieved result text from the result element
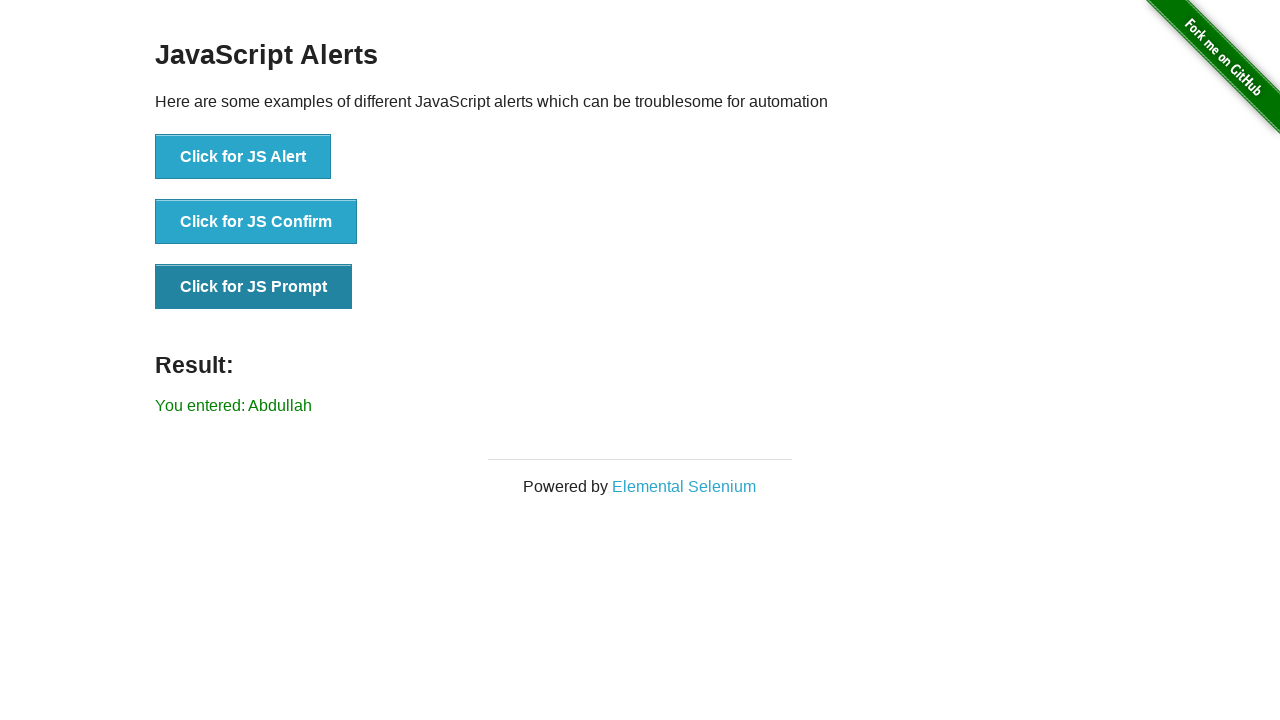

Verified result text contains 'Abdullah'
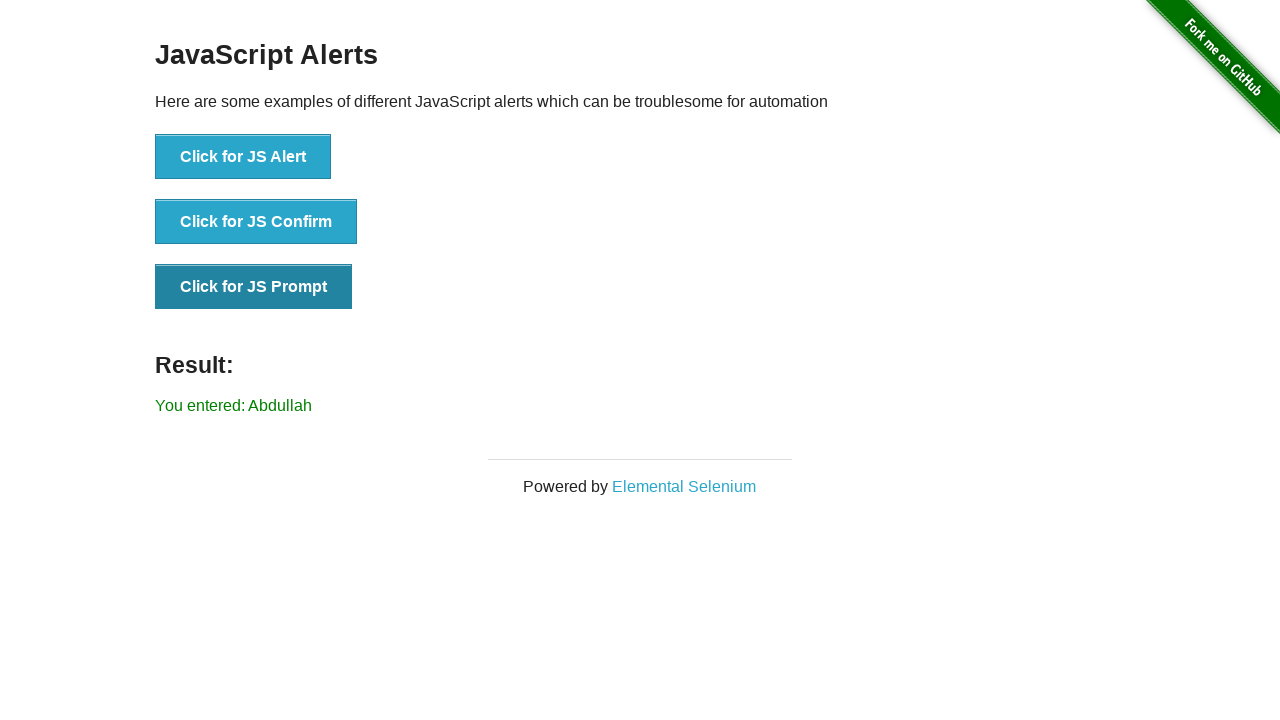

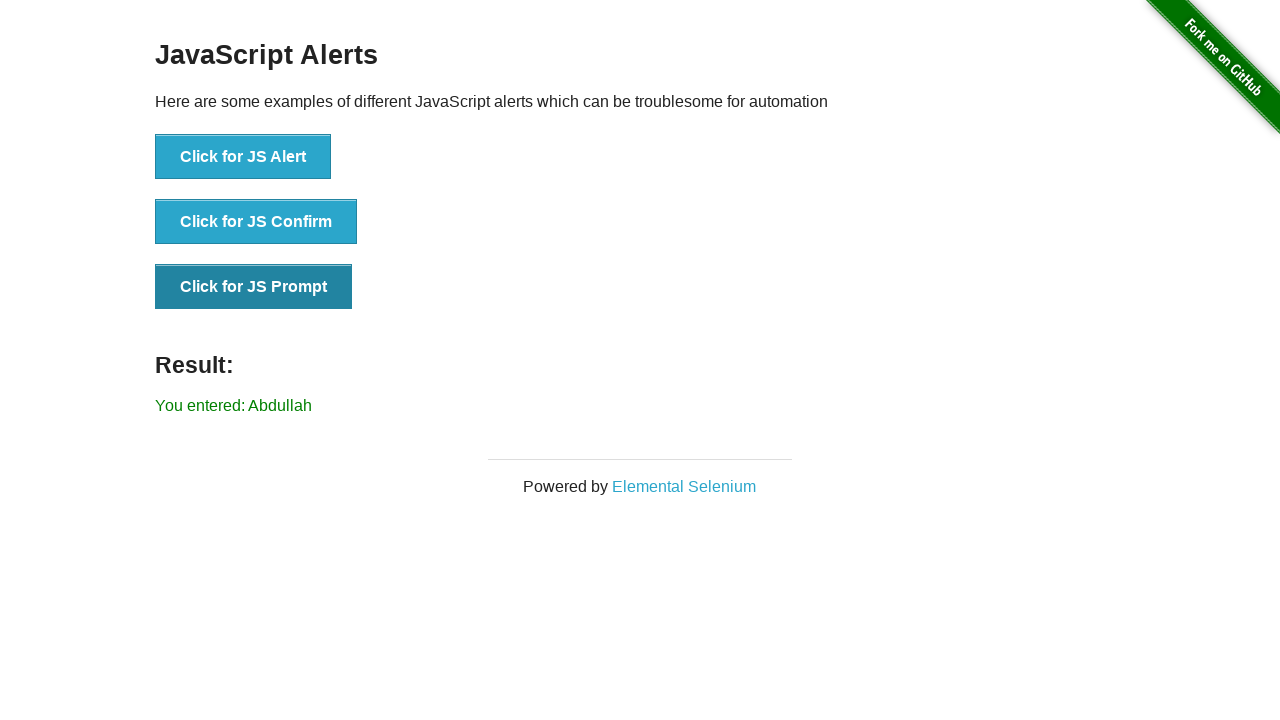